Fills out and submits a student registration form with personal information, including name, email, gender, mobile, date of birth, subjects, hobbies, and location details

Starting URL: https://www.tutorialspoint.com/selenium/practice/selenium_automation_practice.php

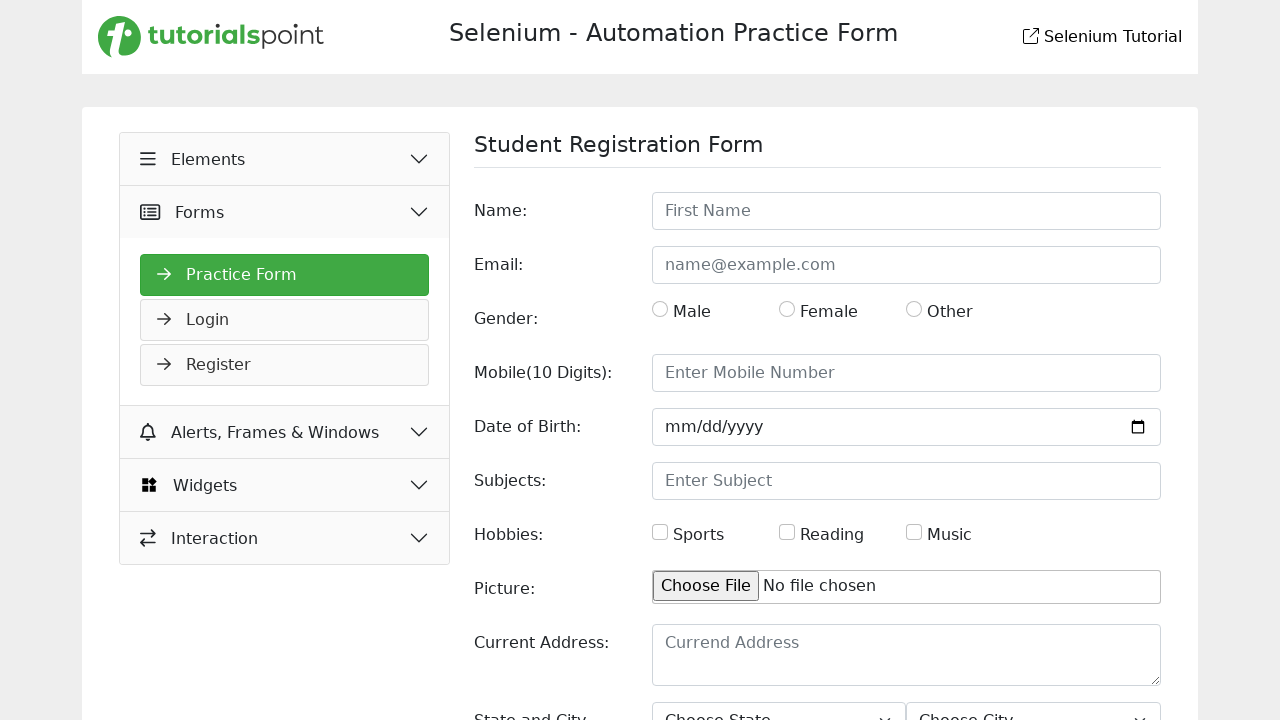

Filled name field with 'John Smith' on #name
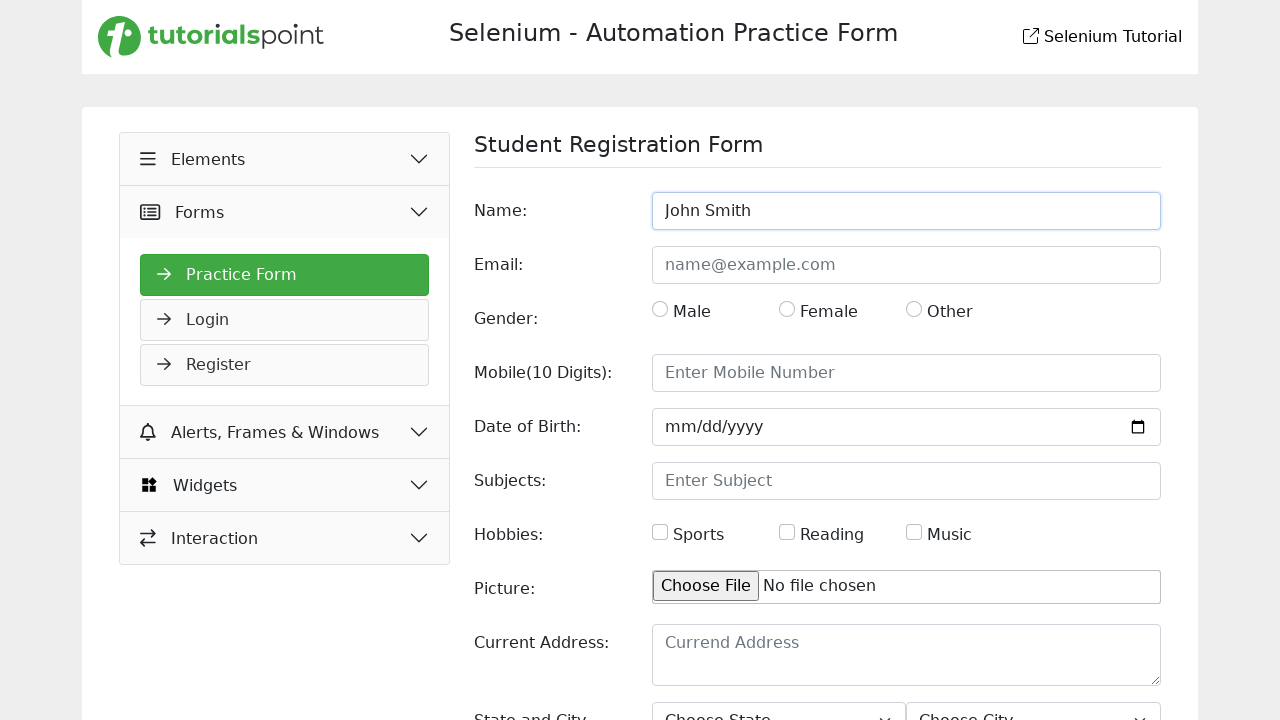

Filled email field with 'john.smith@example.com' on #email
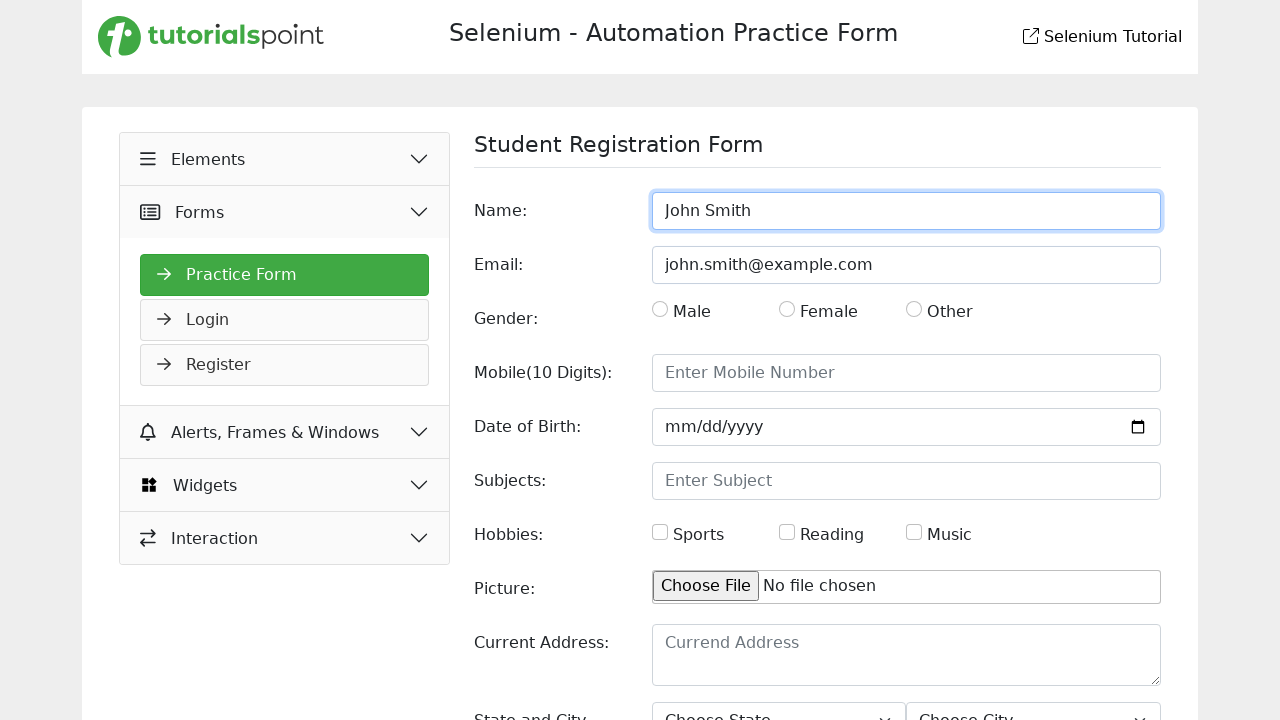

Selected Female gender option at (787, 309) on xpath=//label[text()='Female']/preceding-sibling::input
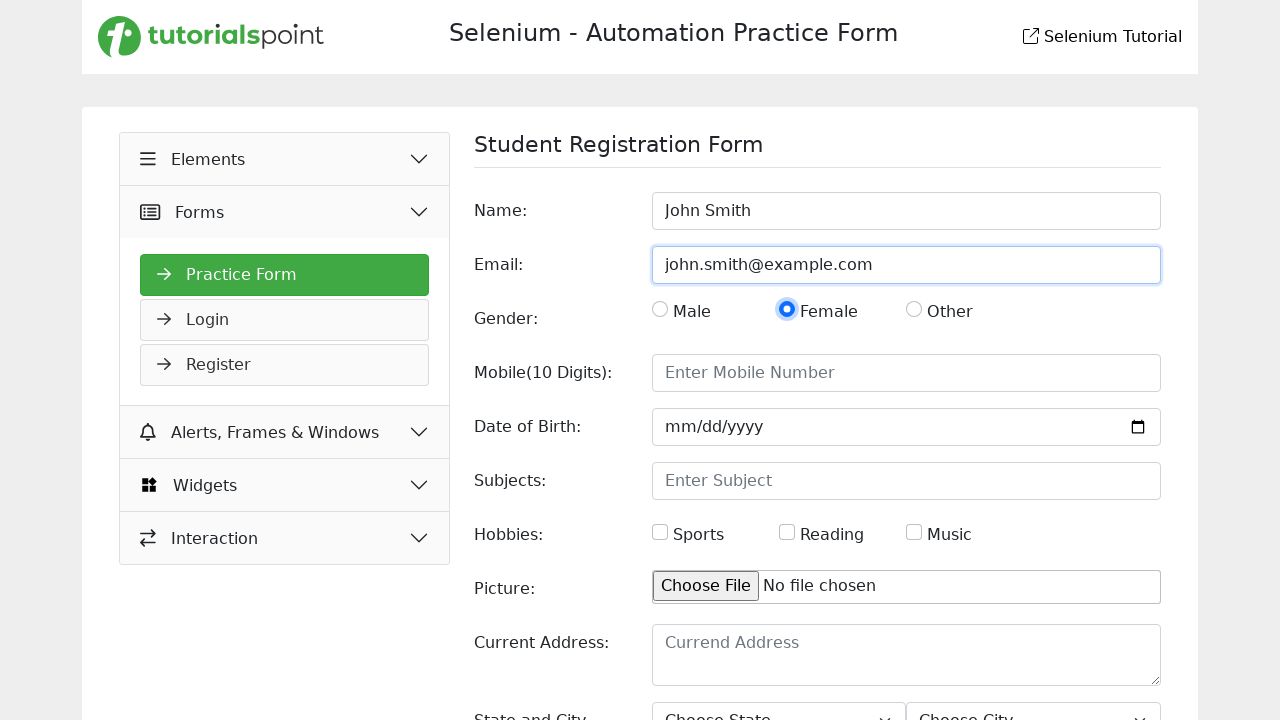

Filled mobile number with '03004567890' on #mobile
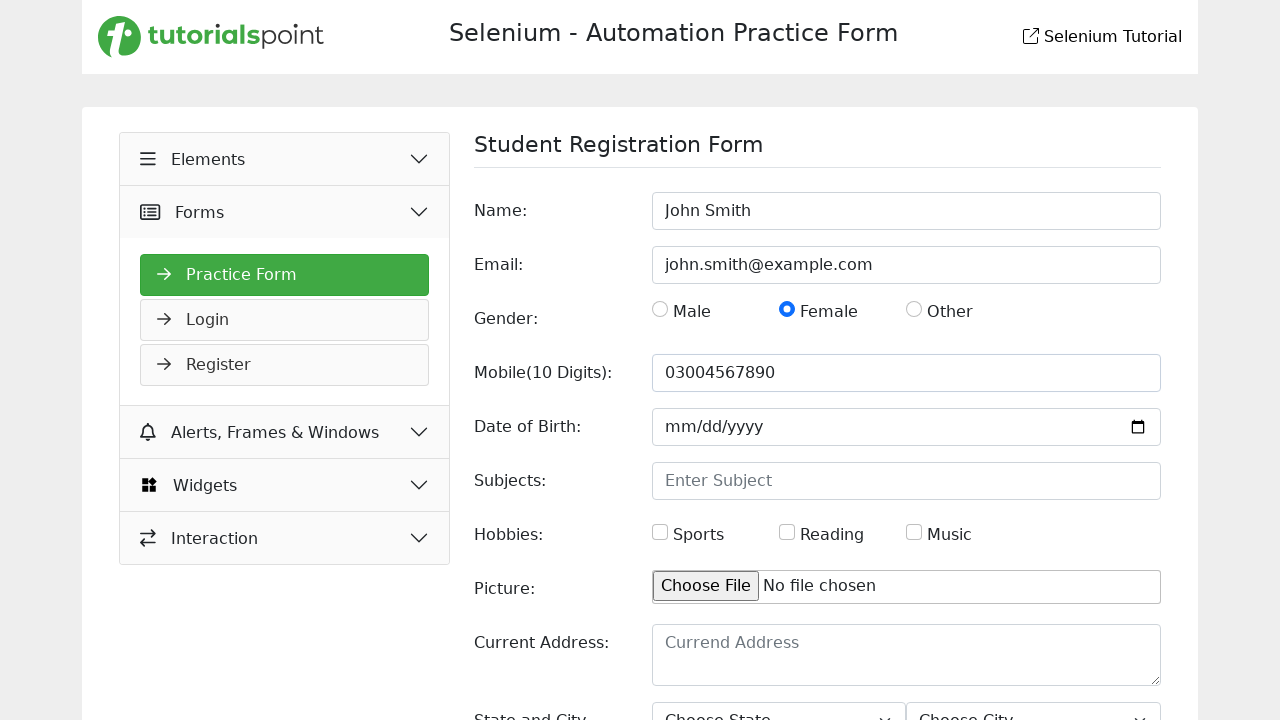

Filled date of birth with '2003-08-15' on #dob
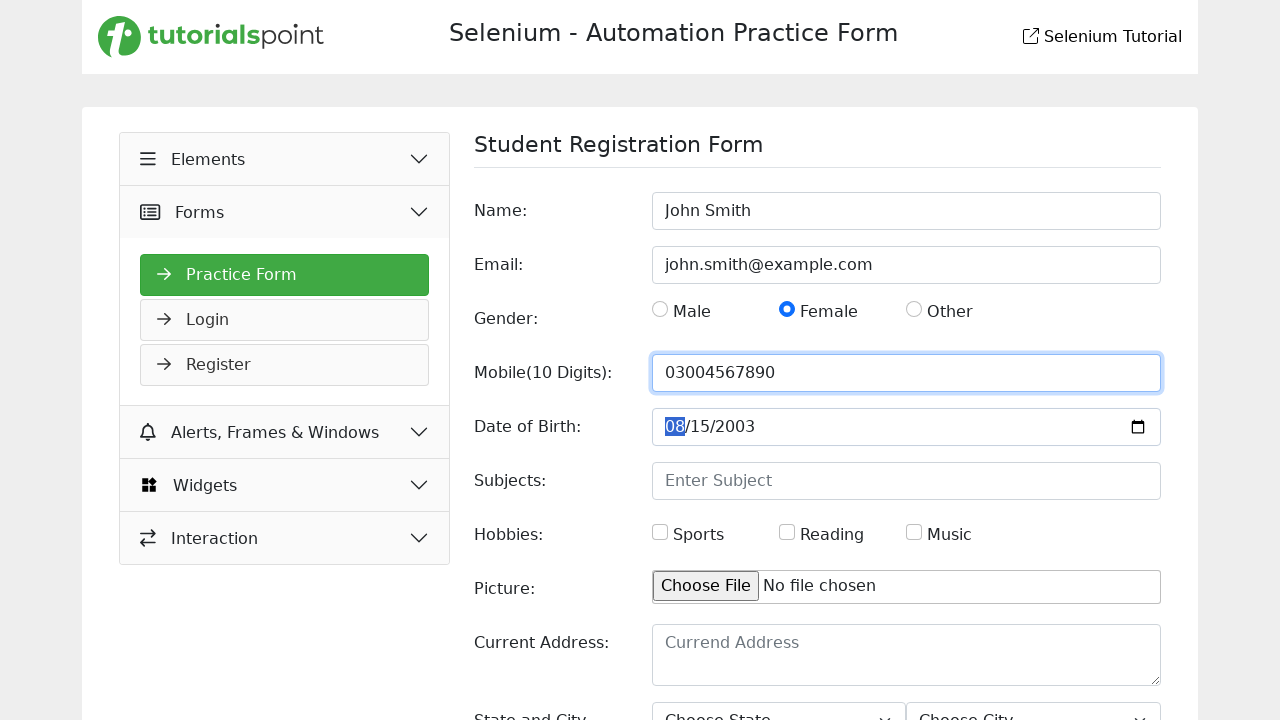

Filled subjects field with 'Computer Science' on #subjects
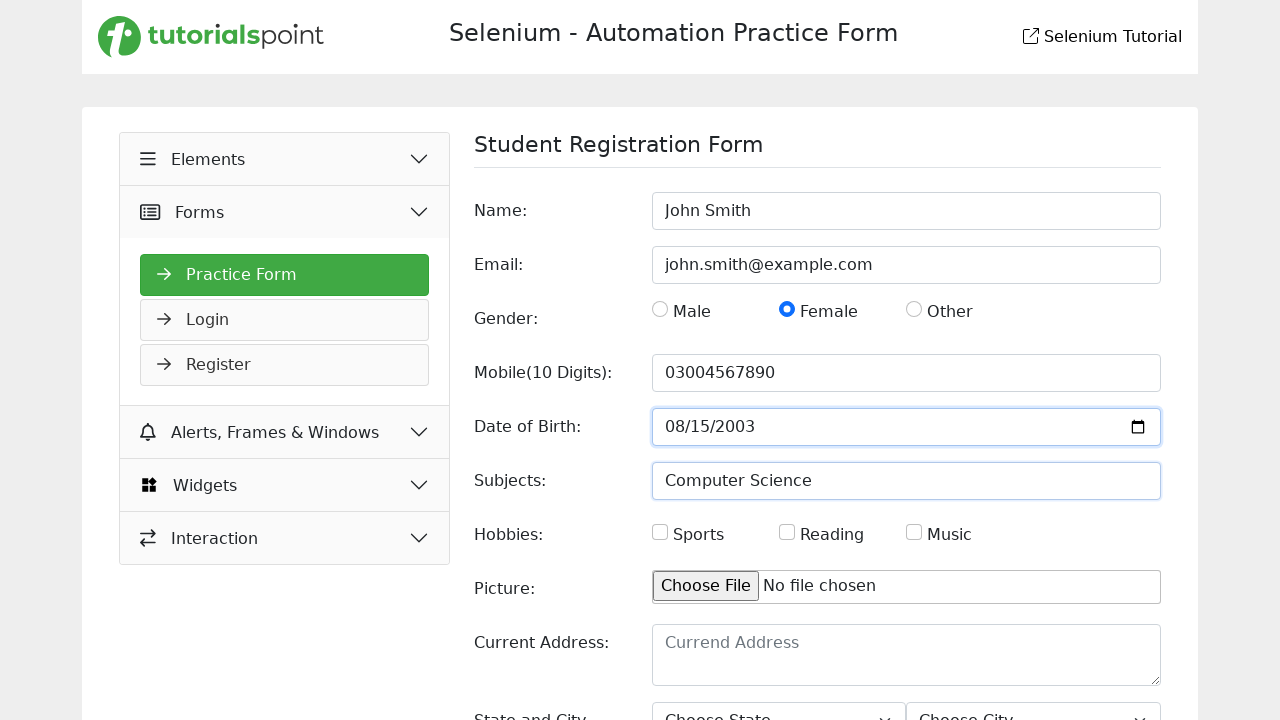

Selected first hobby checkbox at (660, 532) on #hobbies >> nth=0
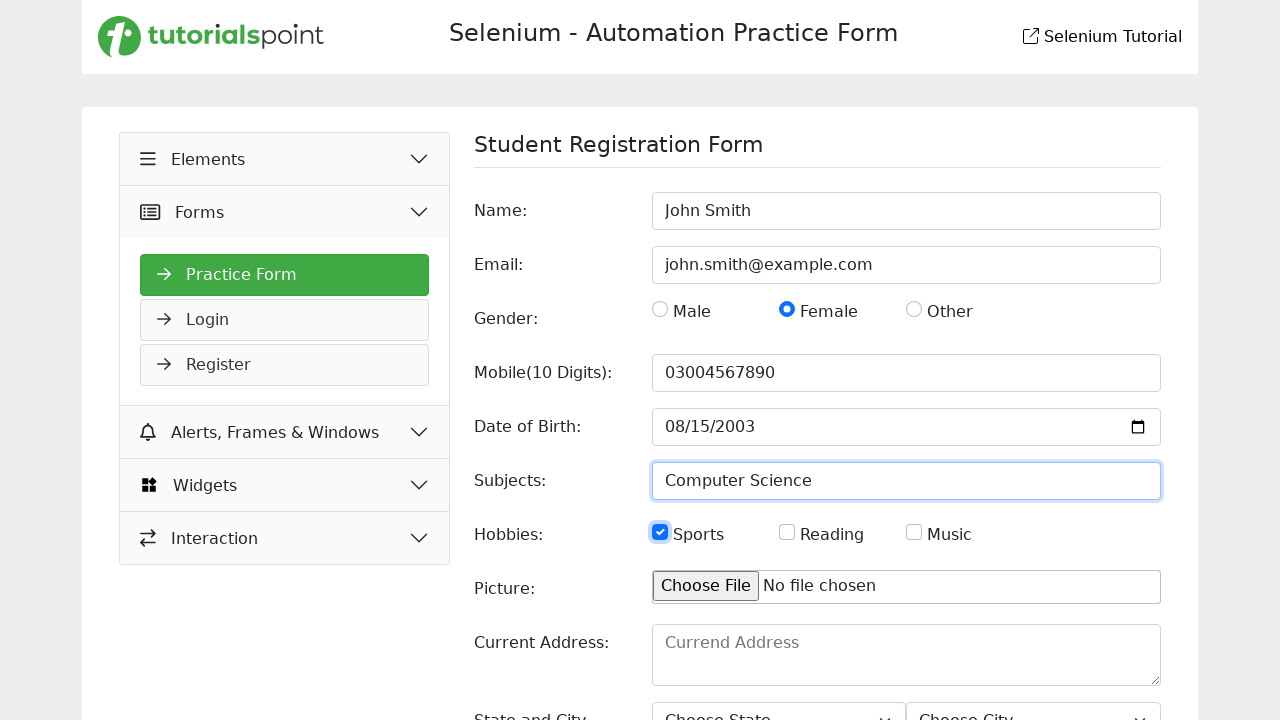

Filled current address with 'New York, USA' on //textarea[@placeholder='Currend Address']
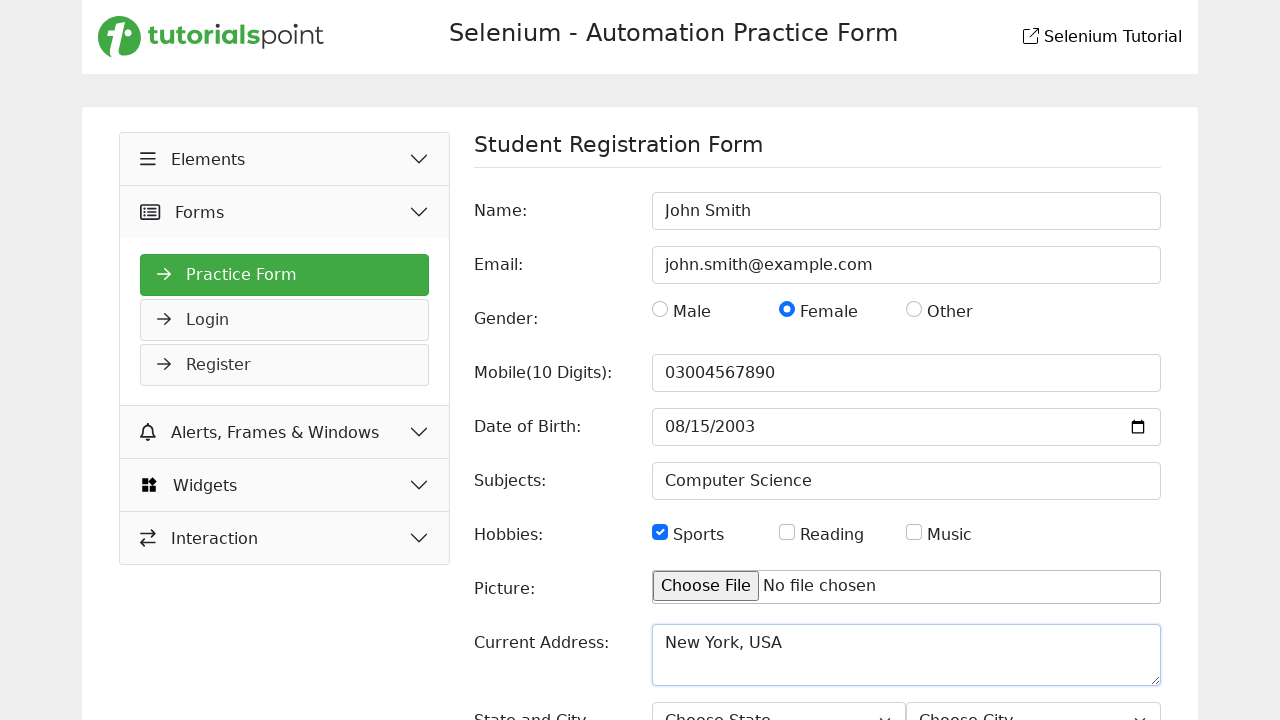

Selected 'Haryana' from state dropdown on #state
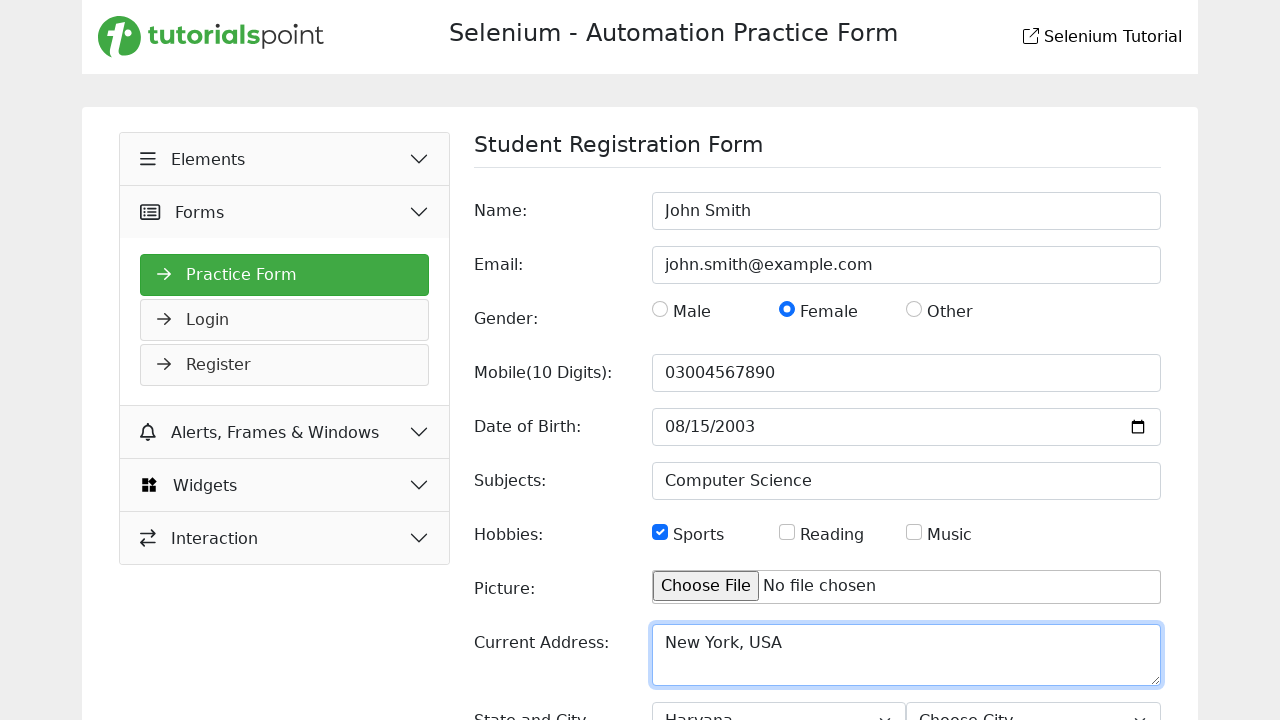

Selected 'Agra' from city dropdown on #city
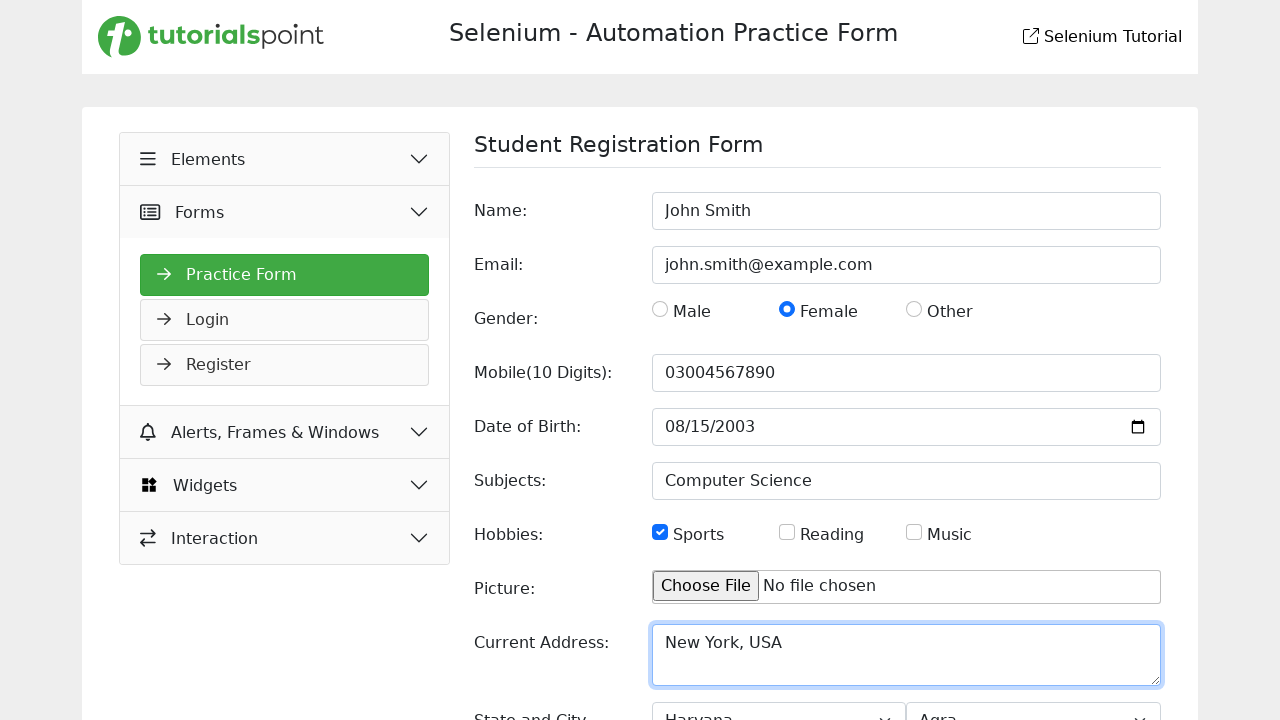

Scrolled submit button into view
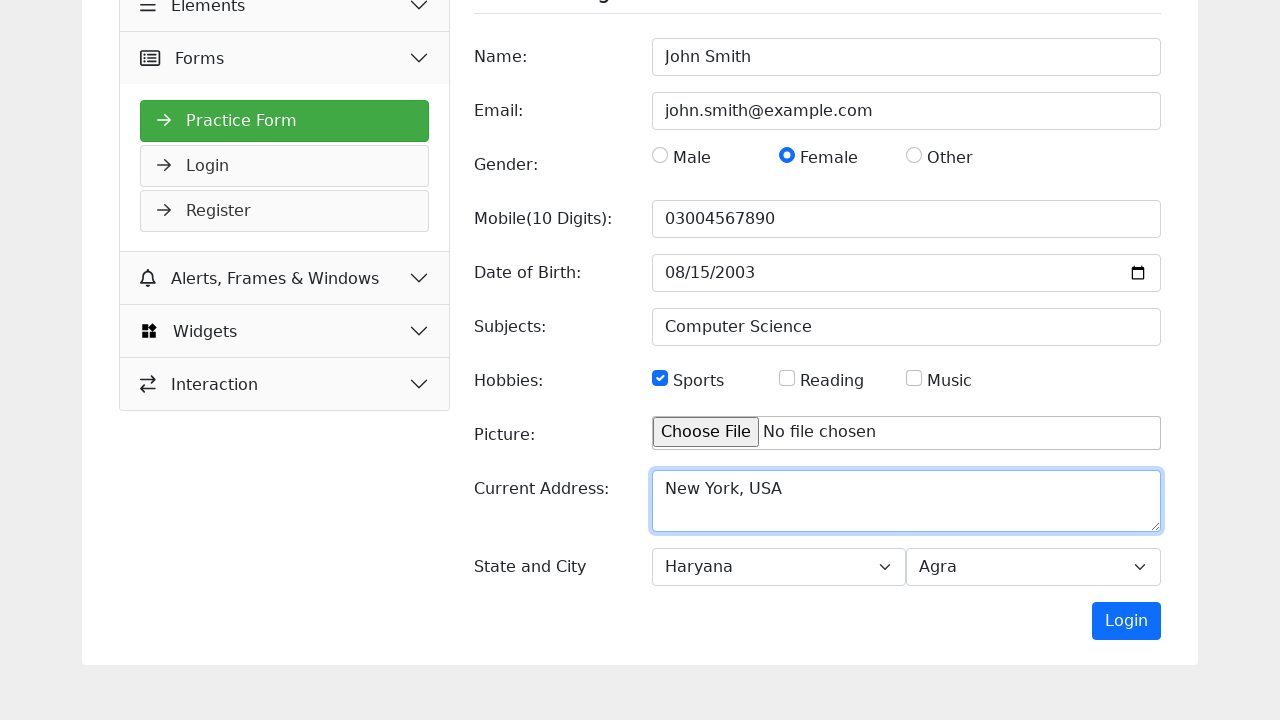

Clicked submit button to submit student registration form at (1126, 621) on xpath=//input[@type='submit']
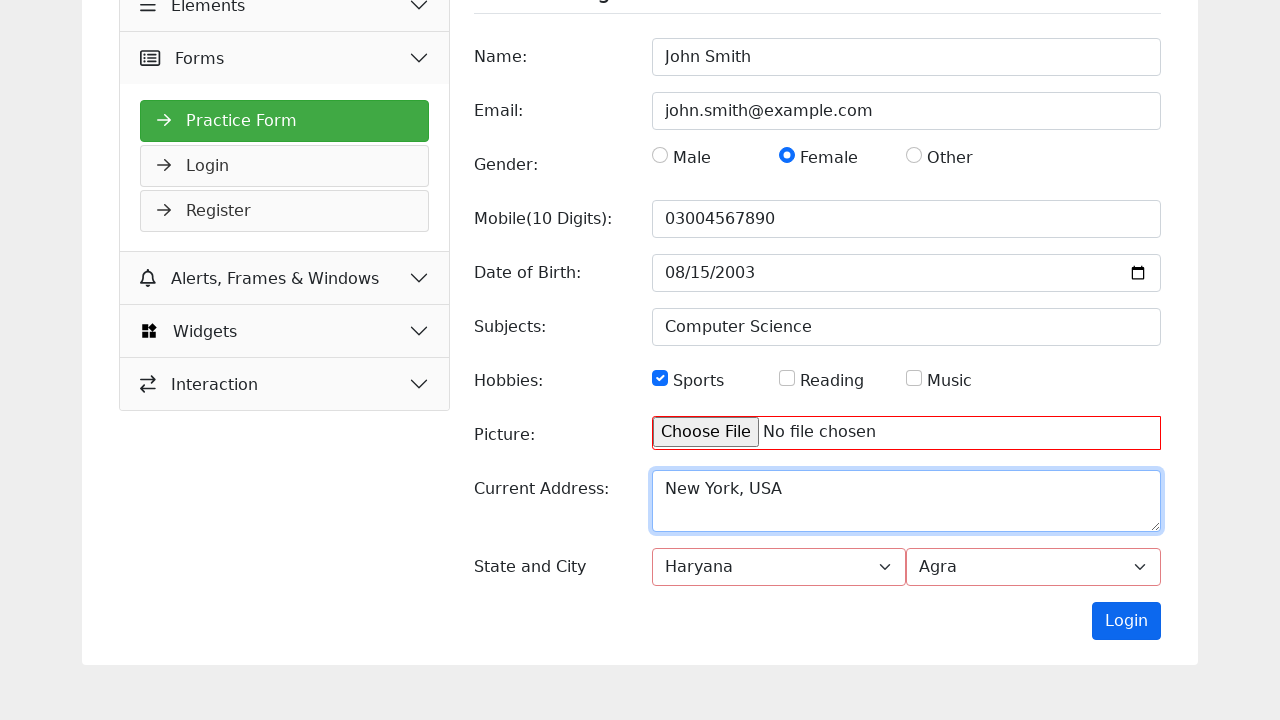

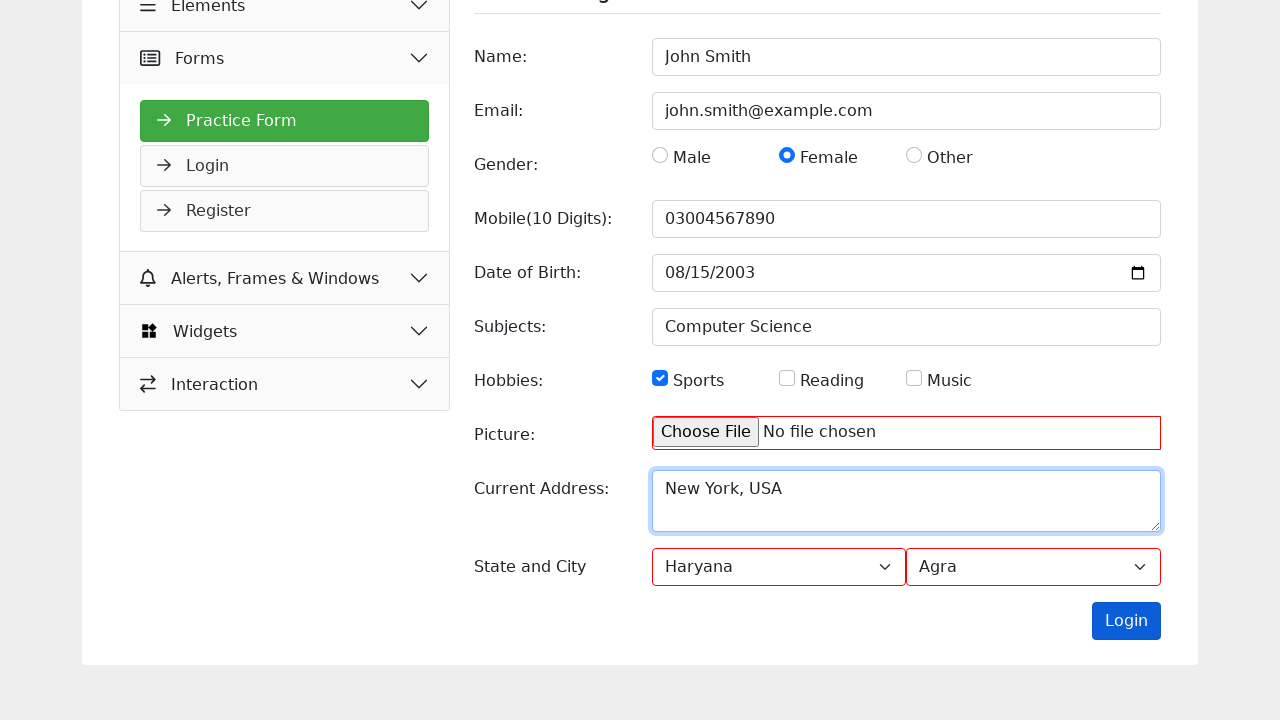